Demonstrates using chained XPath locator to fill a phone field

Starting URL: https://testautomationpractice.blogspot.com/

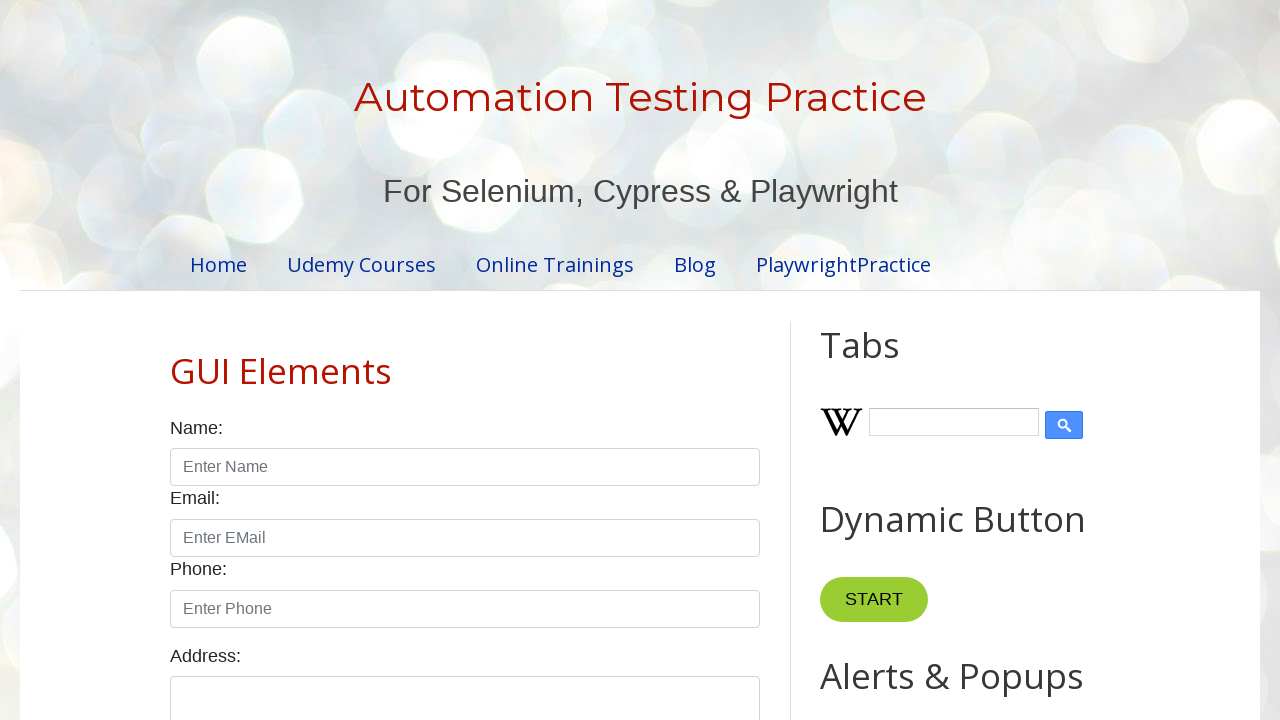

Filled phone field with '9876543210' using chained XPath locator on xpath=//div[@class="form-group"]//input[@id="phone"]
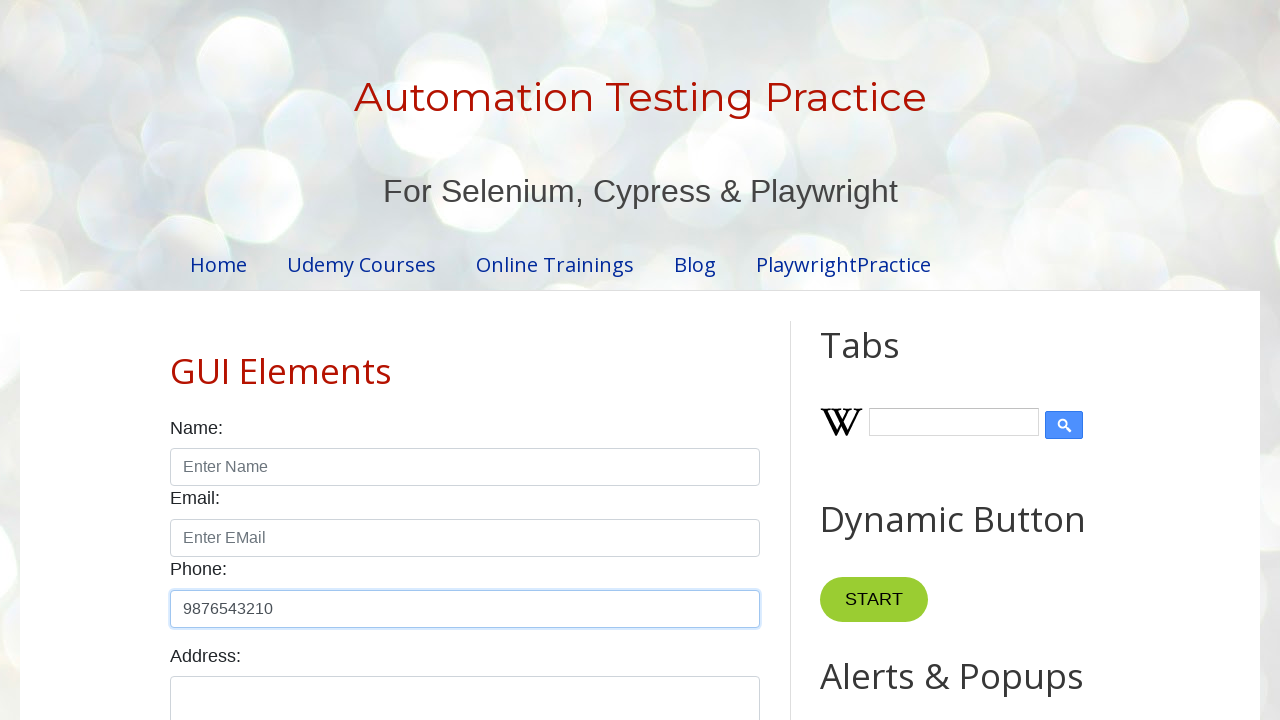

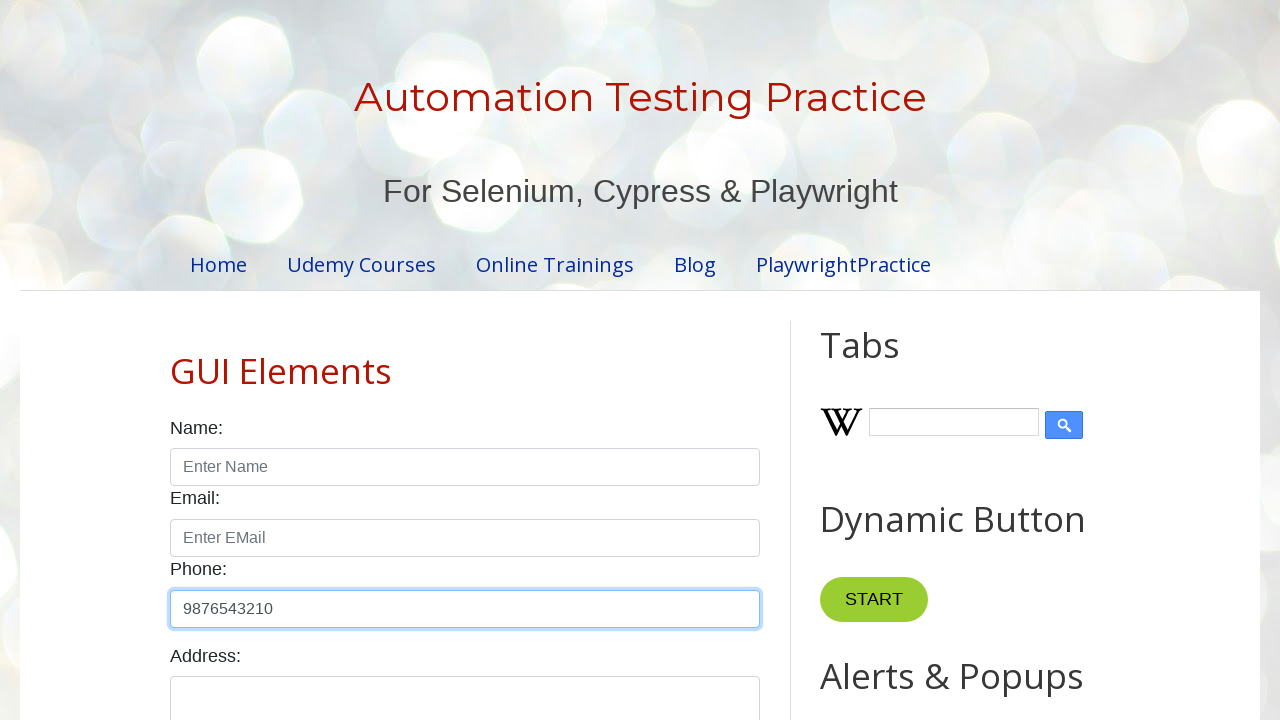